Tests different types of JavaScript alerts (simple, confirm, and prompt) by triggering and interacting with each alert type on a demo page

Starting URL: http://demo.automationtesting.in/Alerts.html

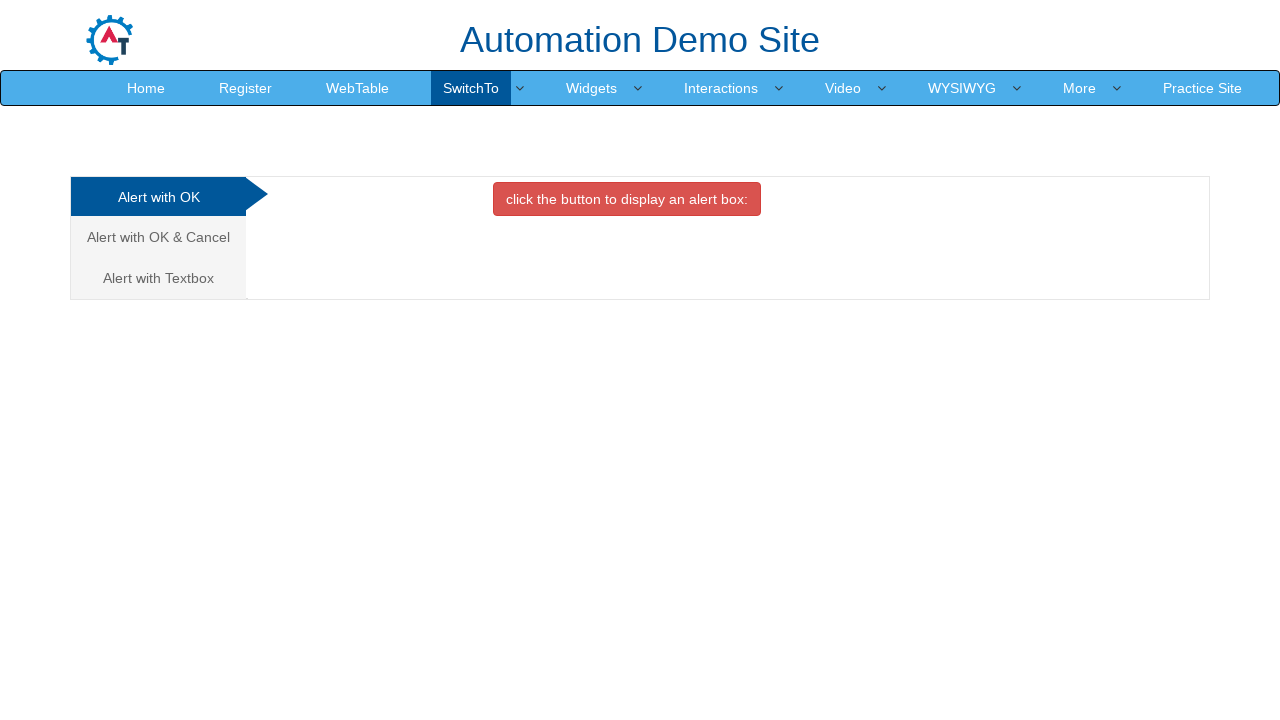

Clicked button to trigger simple alert at (627, 199) on xpath=//button[@class='btn btn-danger']
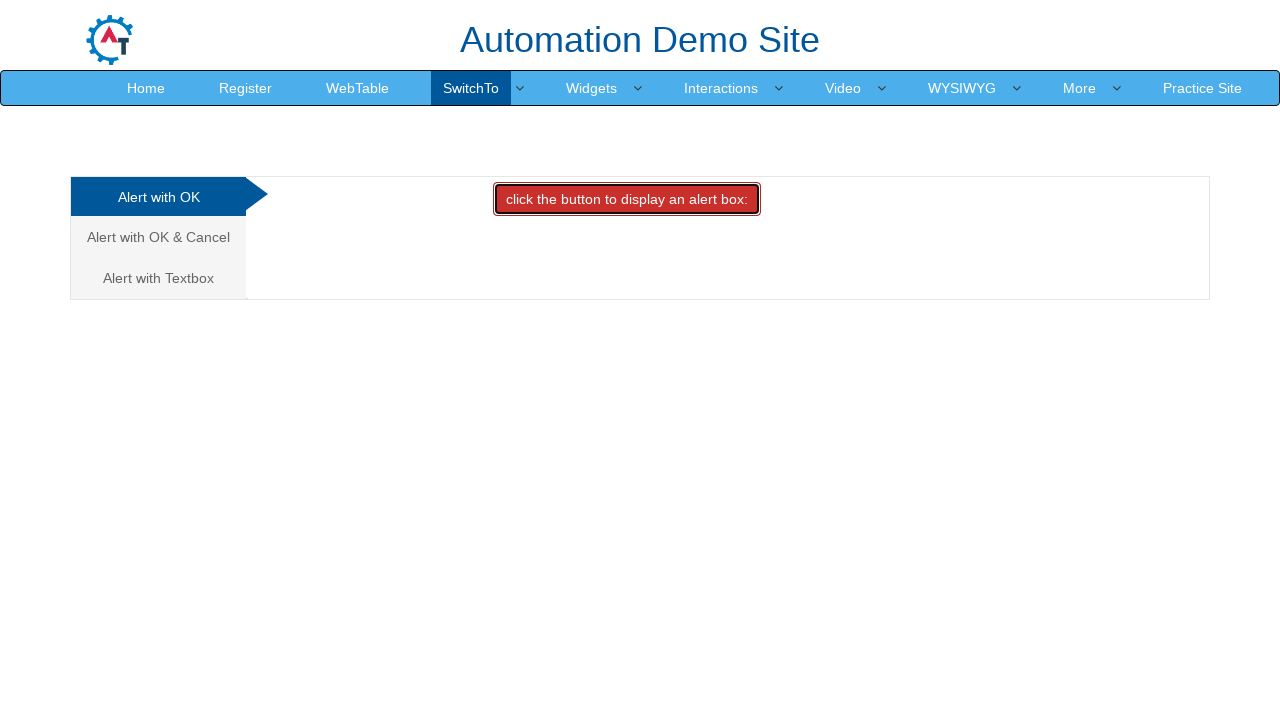

Set up dialog handler to accept alerts
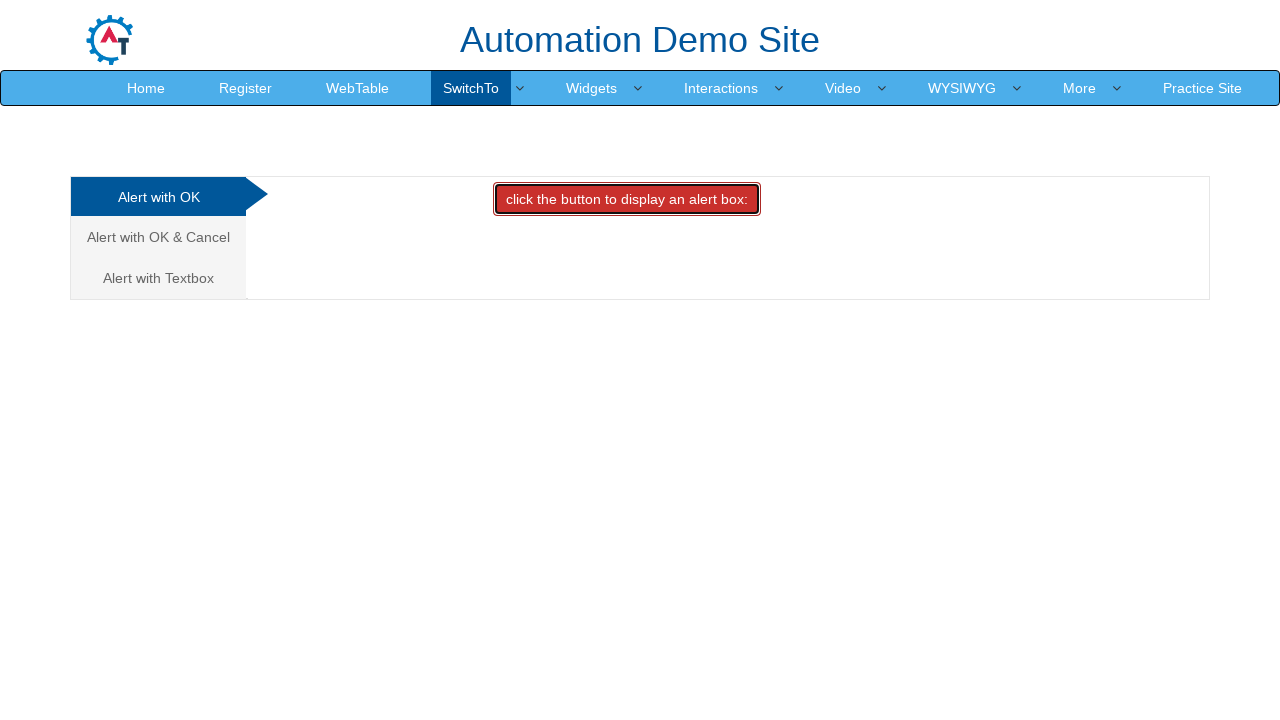

Navigated to confirm alert section at (158, 237) on xpath=//a[text()='Alert with OK & Cancel ']
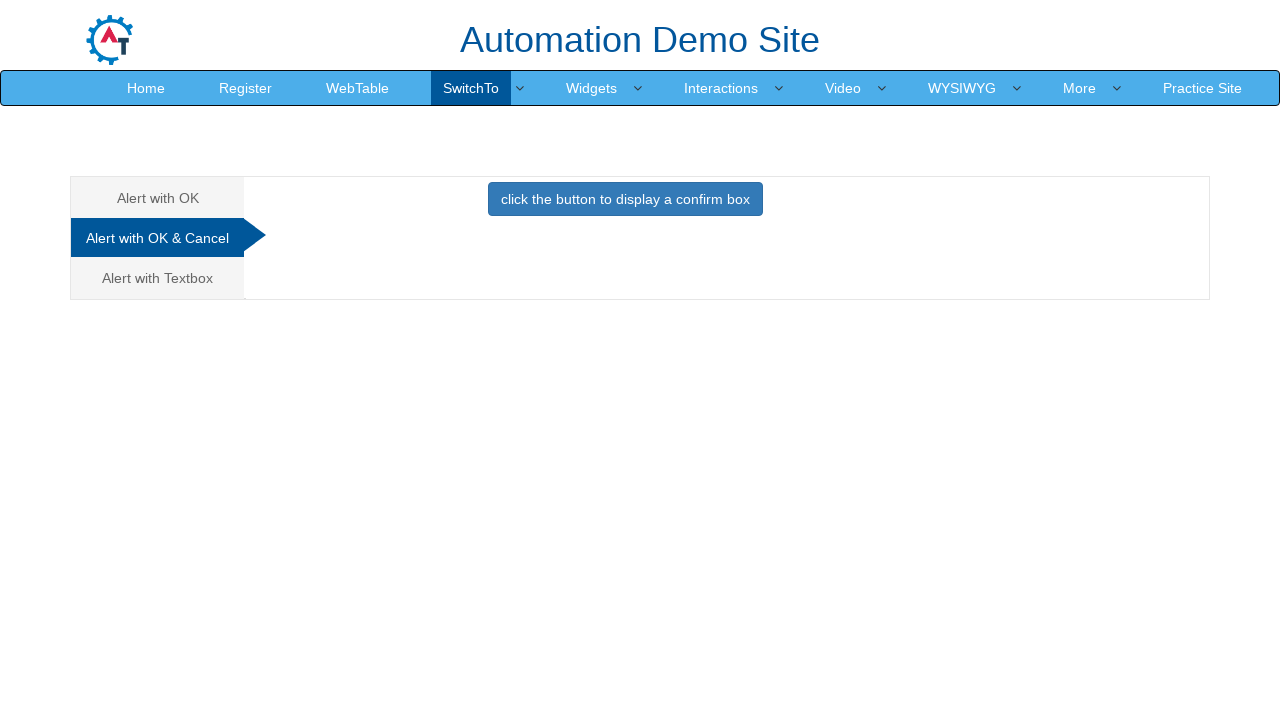

Clicked button to display confirm dialog at (625, 199) on xpath=//button[text()='click the button to display a confirm box ']
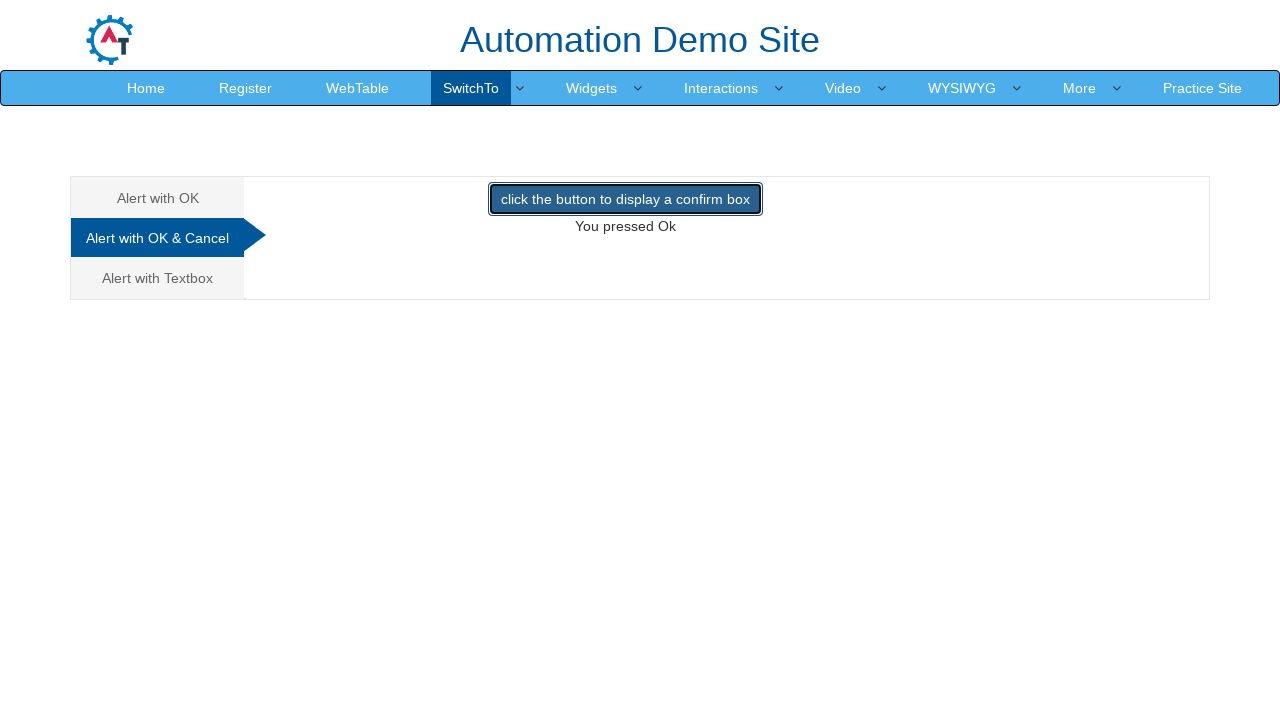

Navigated to prompt alert section at (158, 278) on xpath=//a[text()='Alert with Textbox ']
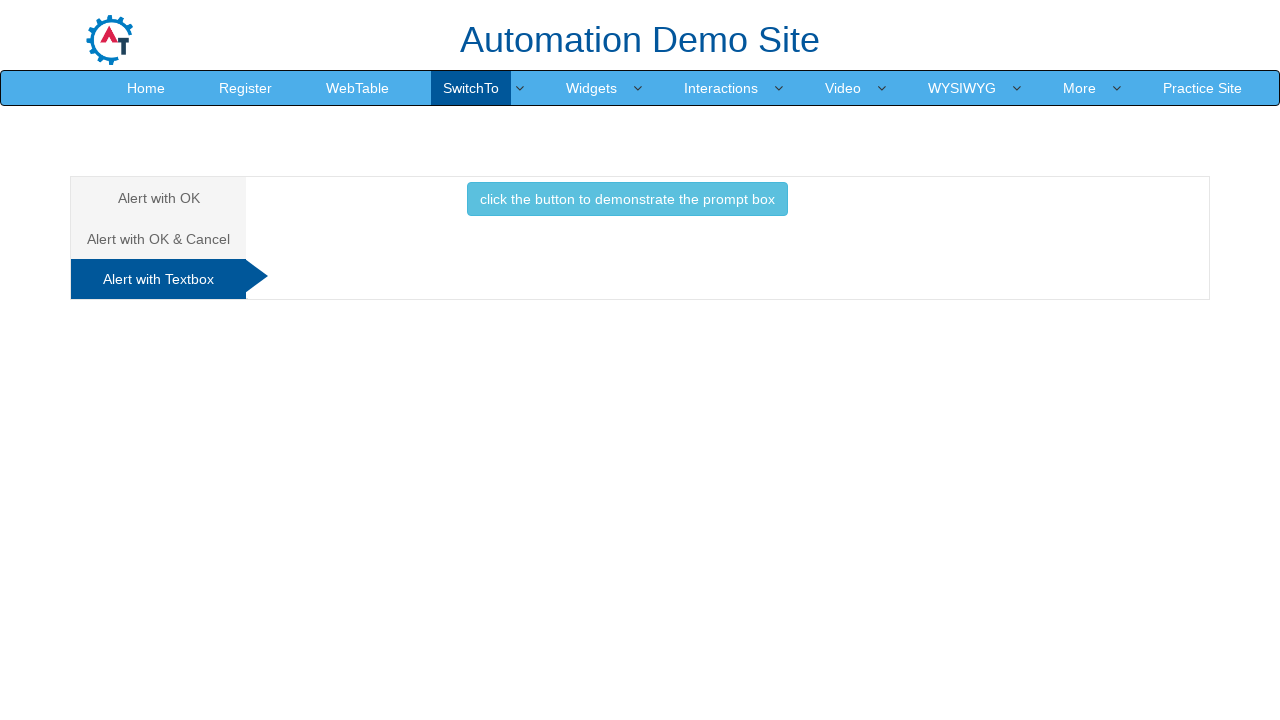

Set up dialog handler to accept prompt with text 'yokesh'
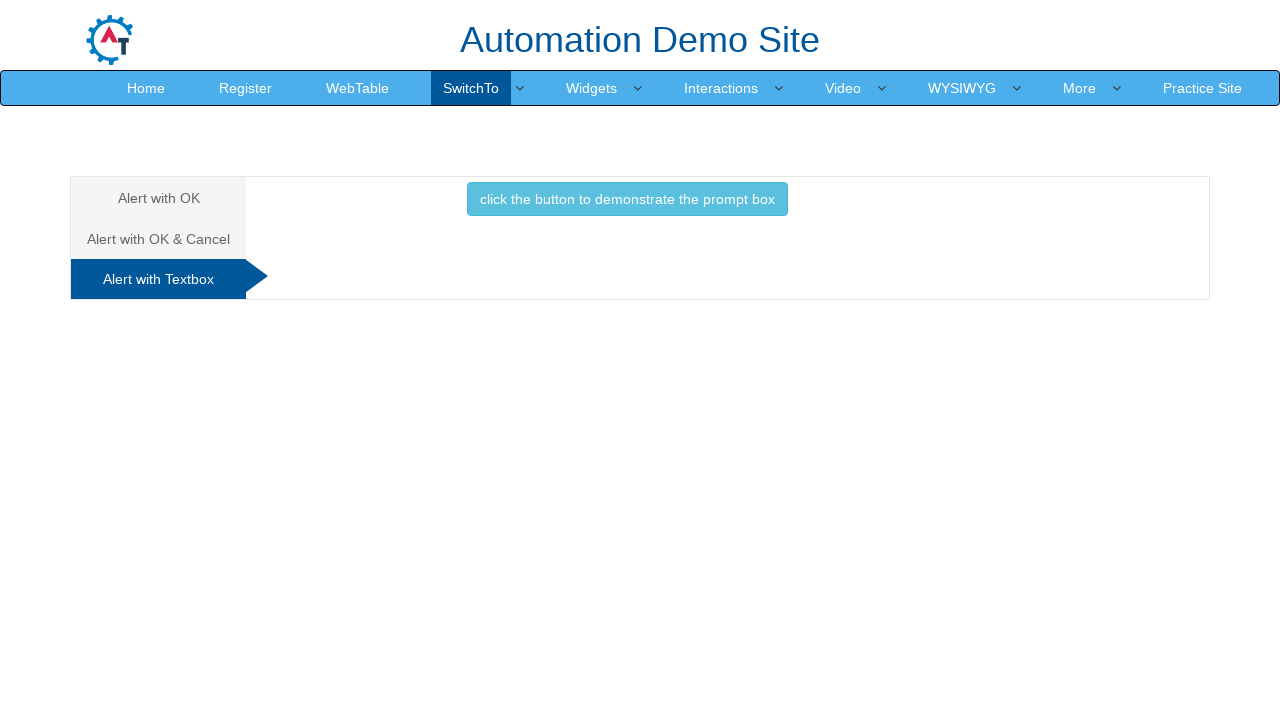

Clicked button to trigger prompt dialog at (627, 199) on xpath=//button[contains(text(), 'click the button to demonstrate the prompt box'
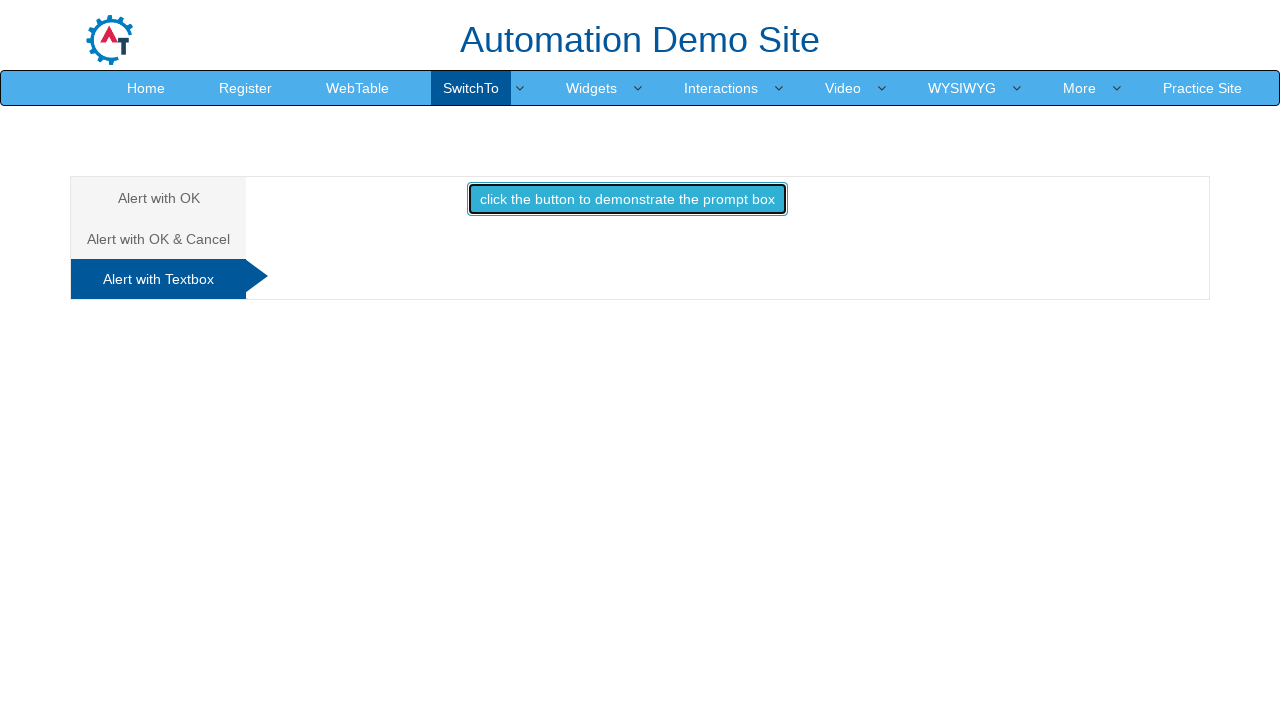

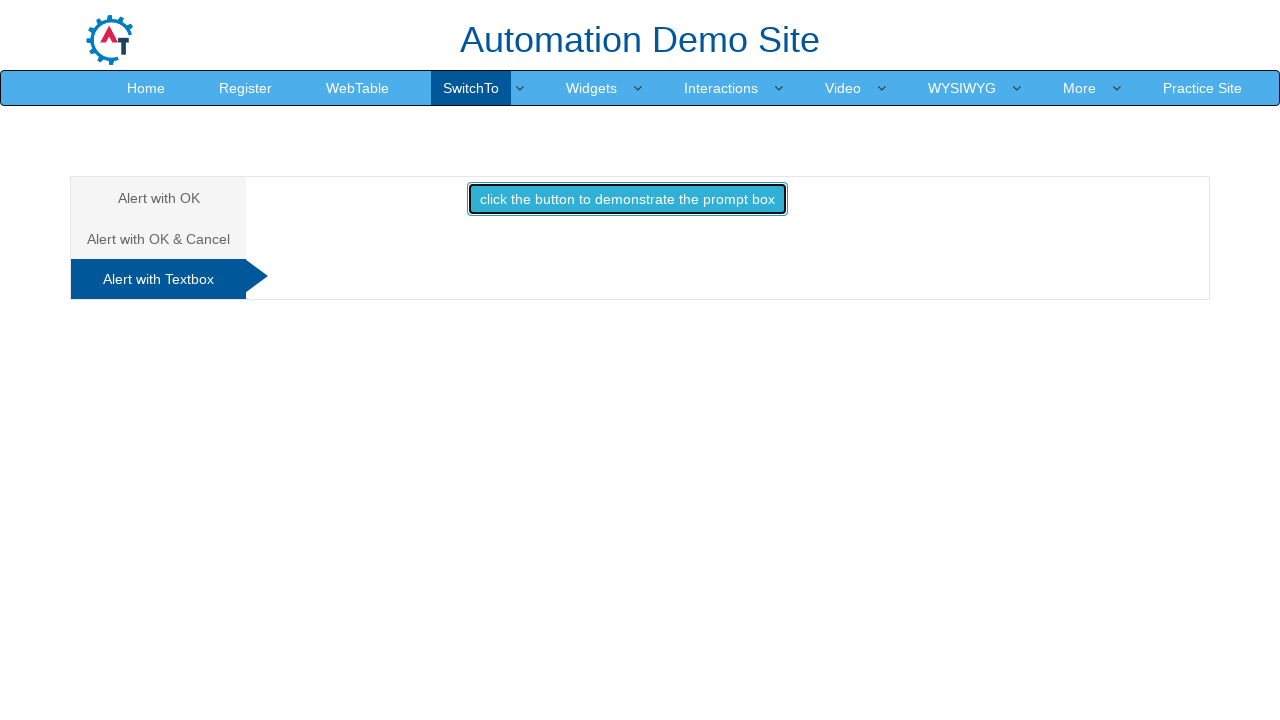